Demonstrates drag and drop action using offset positions

Starting URL: https://crossbrowsertesting.github.io/drag-and-drop

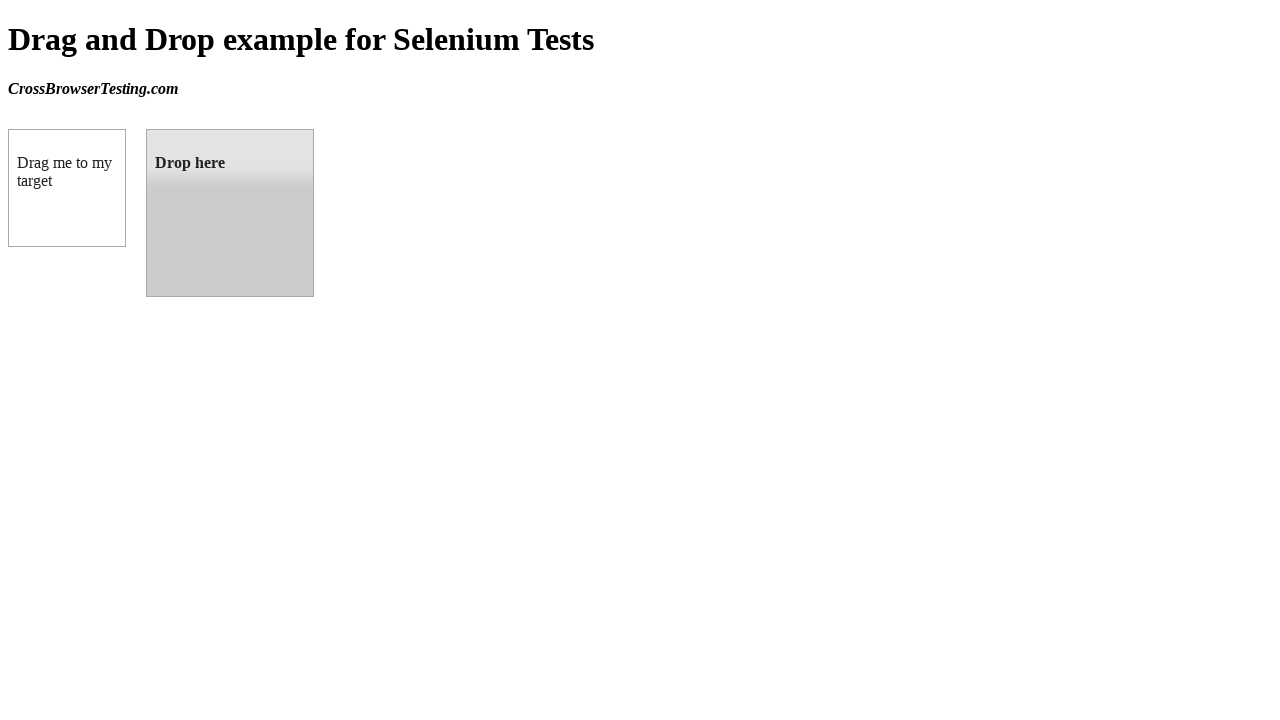

Waited for draggable element to be visible
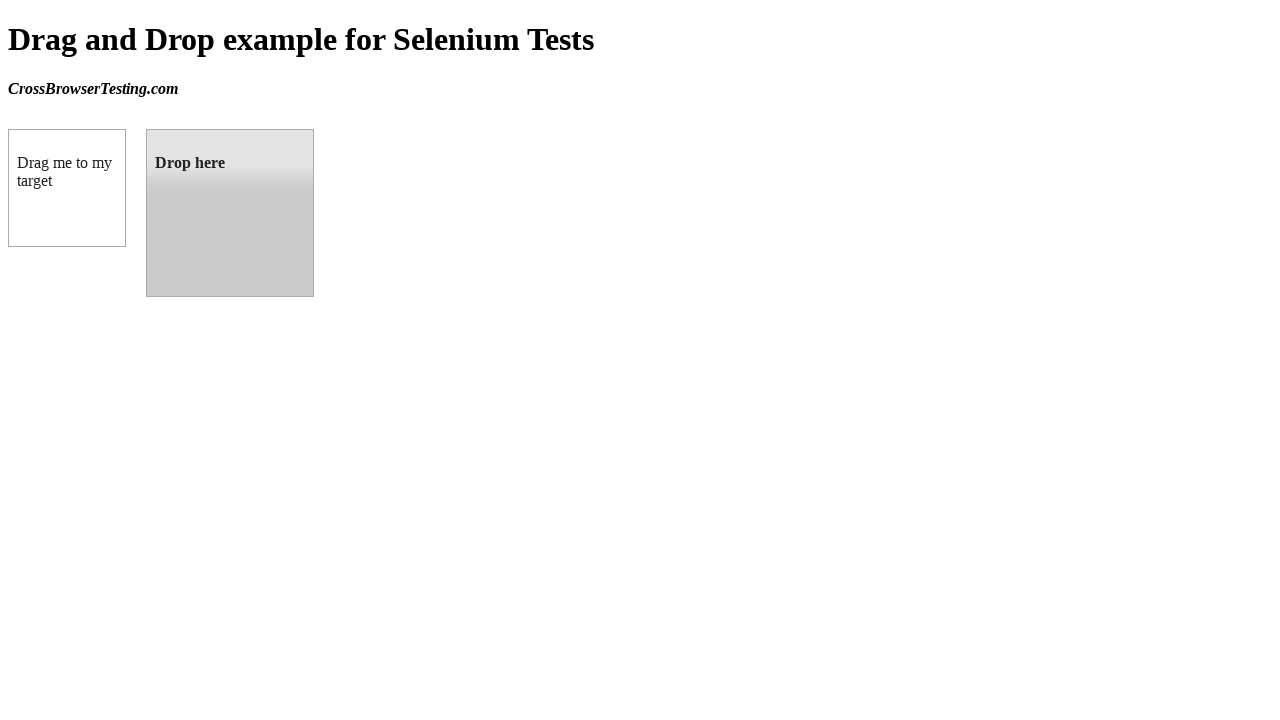

Waited for droppable element to be visible
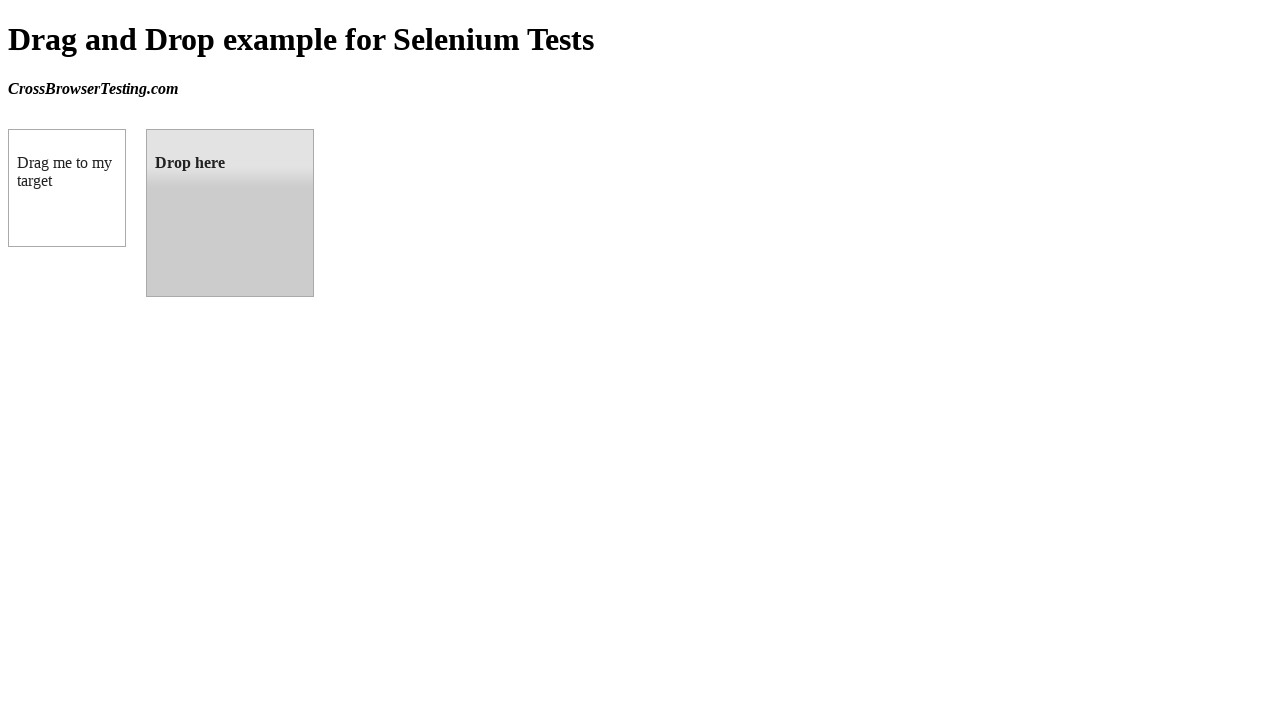

Located draggable source element
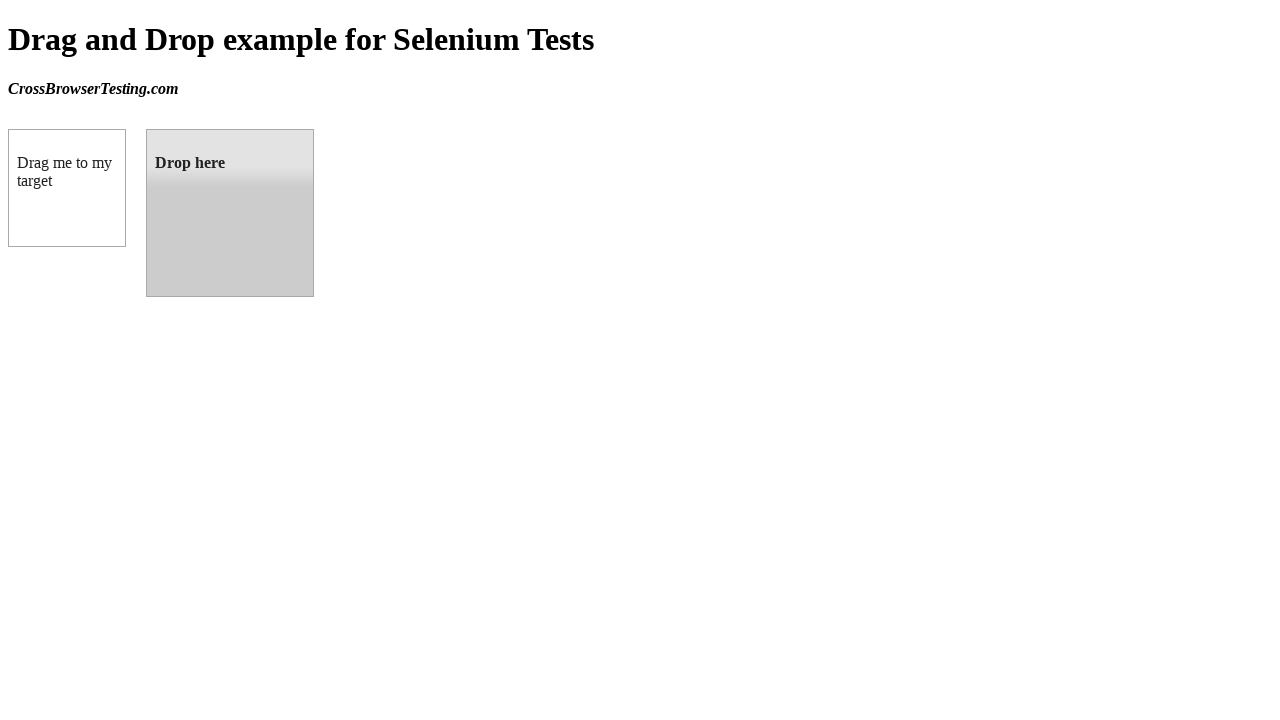

Located droppable target element
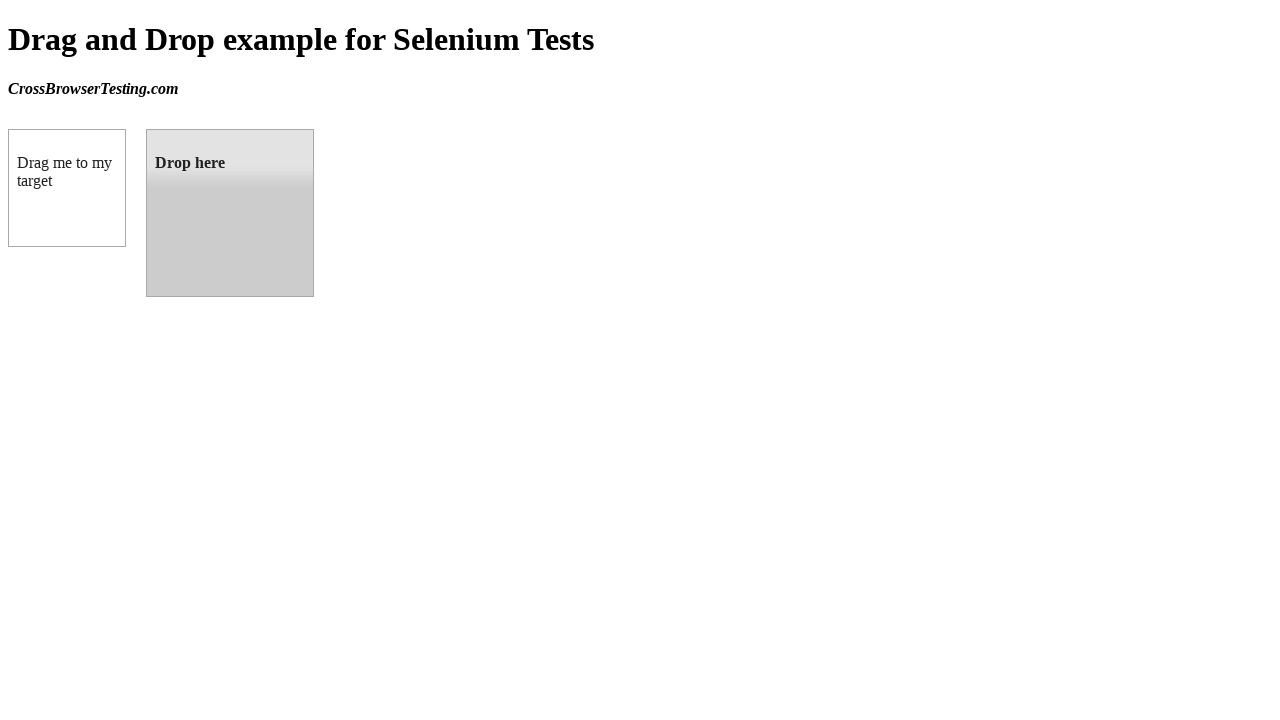

Retrieved target element bounding box coordinates
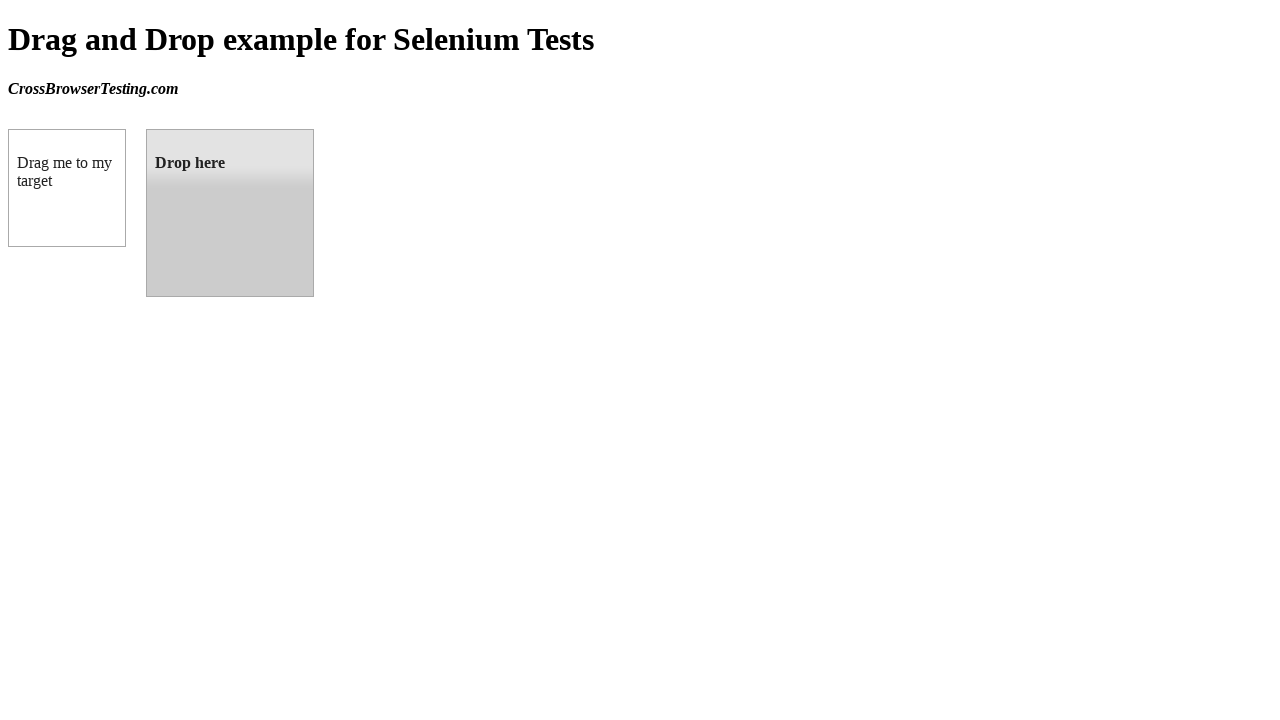

Performed drag and drop action from source to target element at (230, 213)
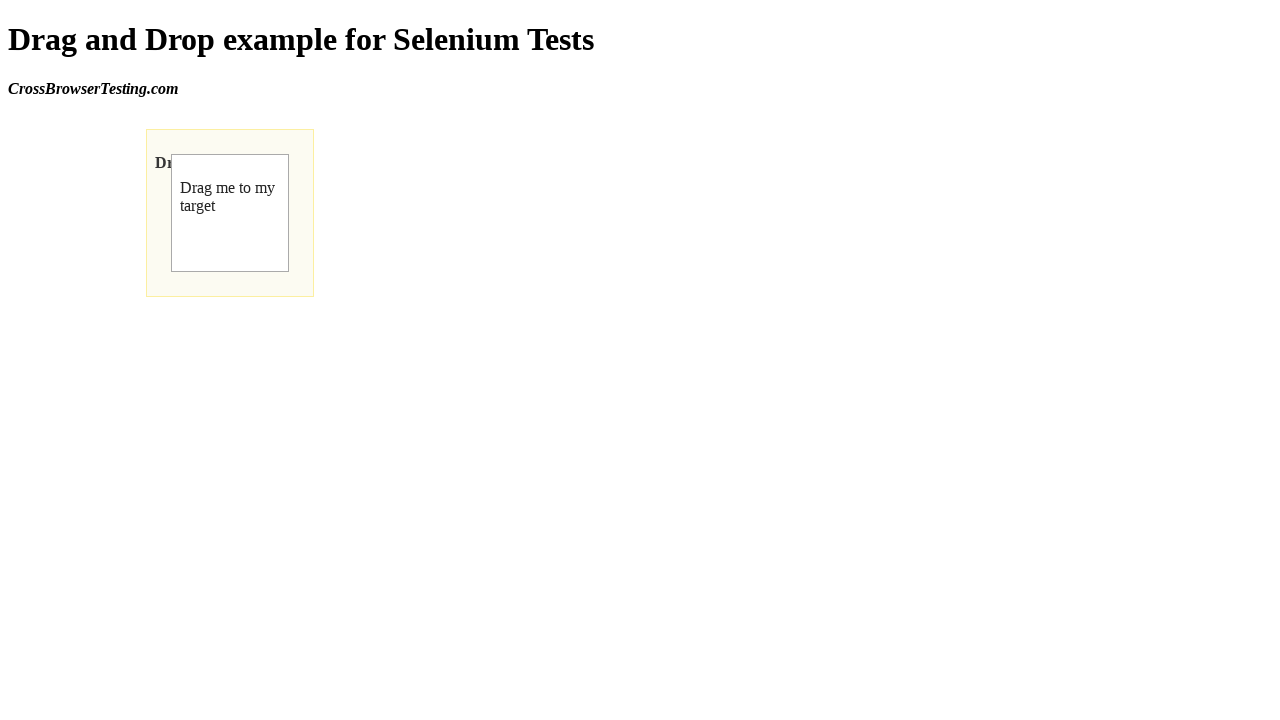

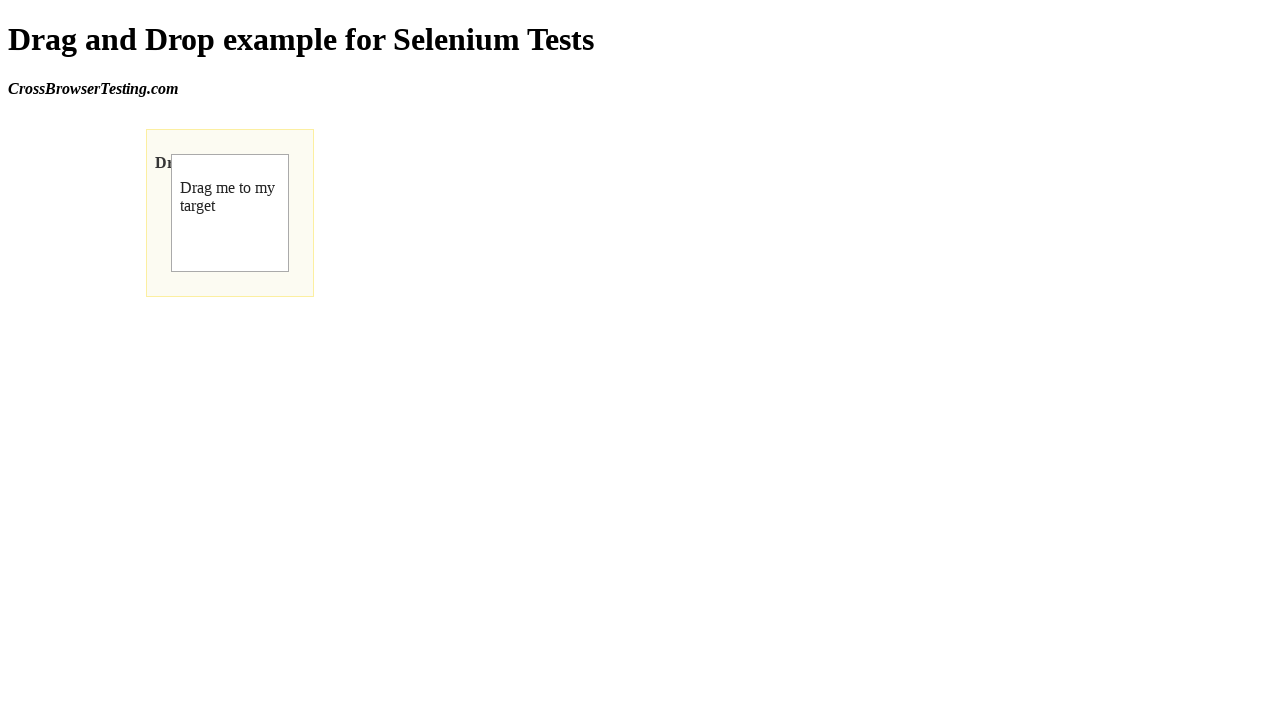